Navigates to a demo website, clicks on the demo table link, and verifies the Employee Basic Information table is displayed with its rows and columns.

Starting URL: http://automationbykrishna.com/index.html

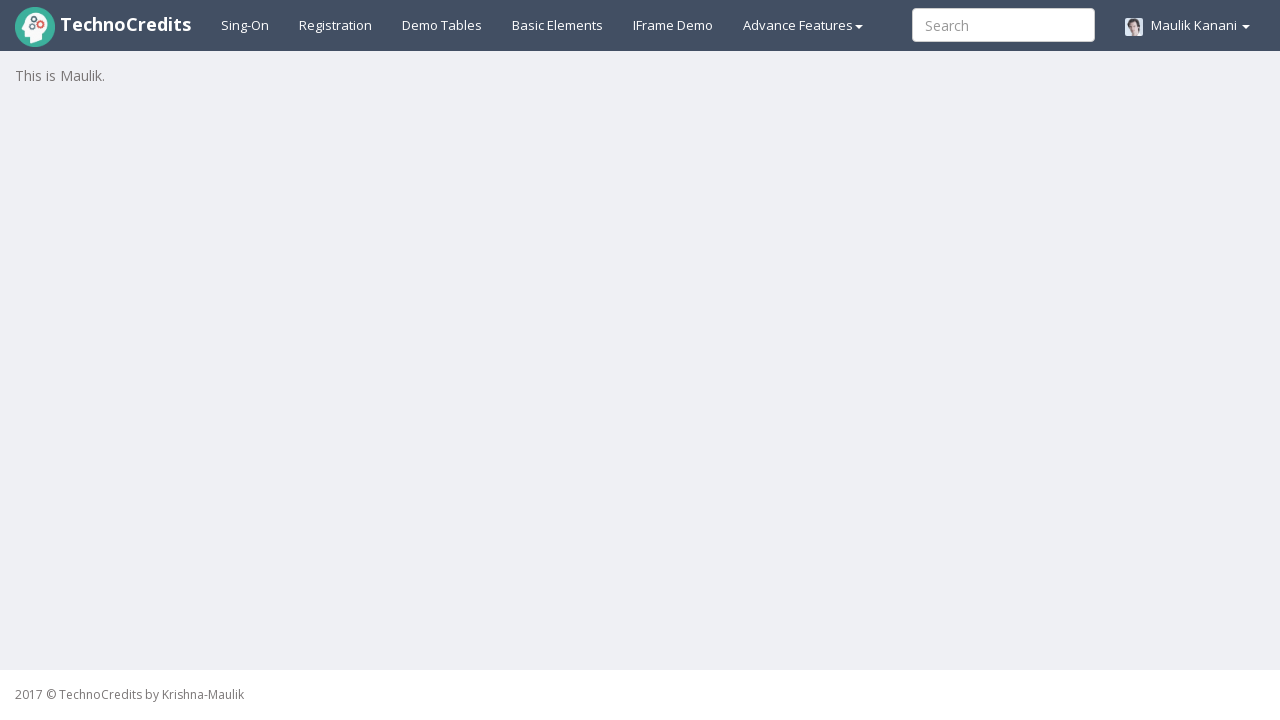

Clicked on the demo table link at (442, 25) on #demotable
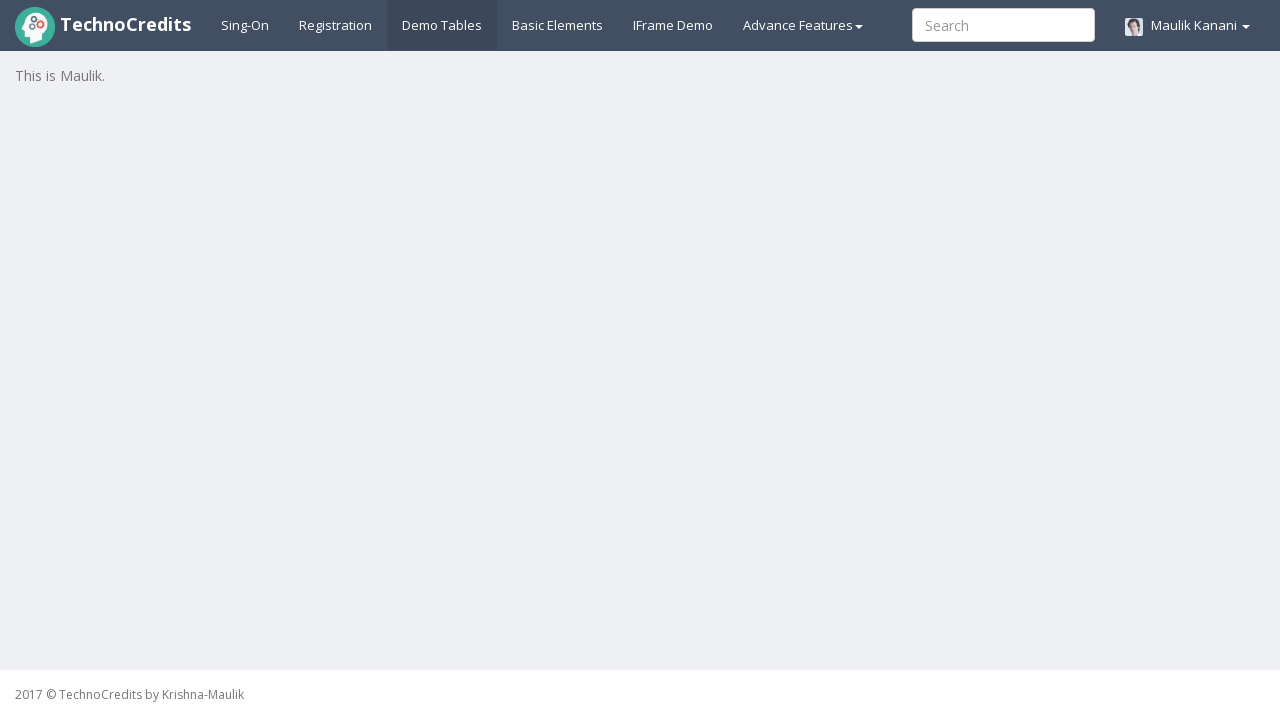

Employee Basic Information table loaded
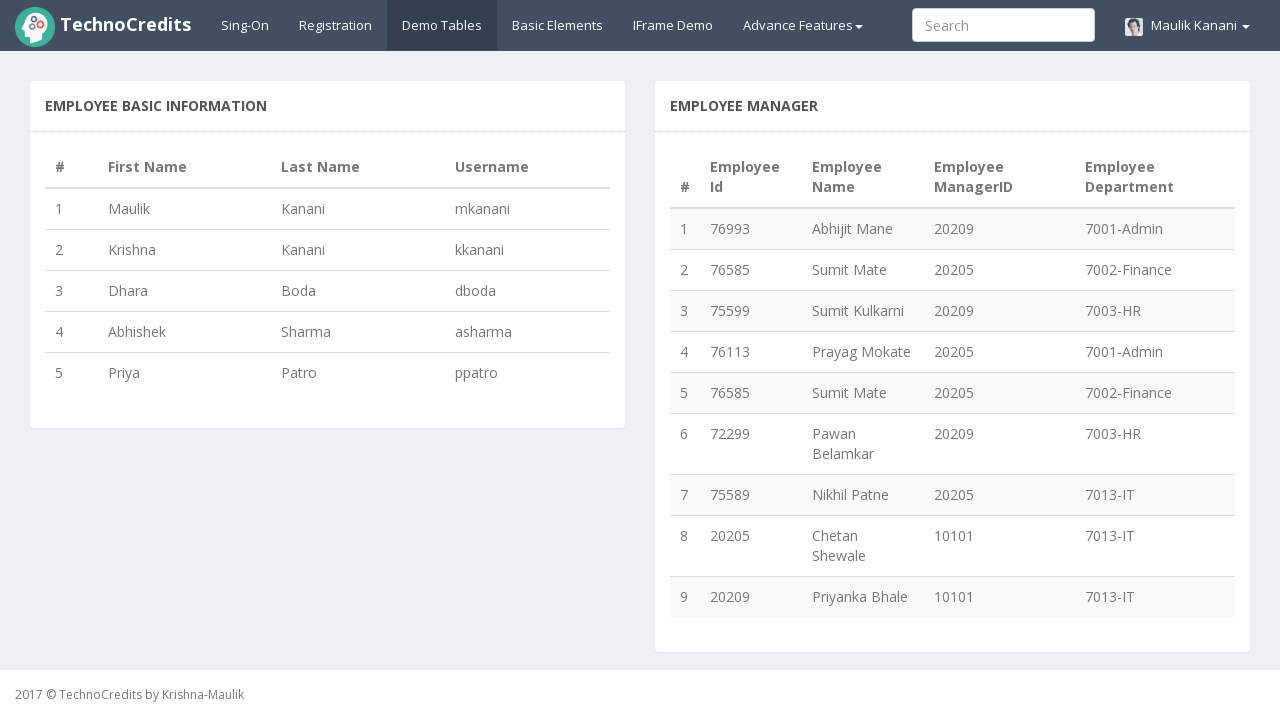

Table header columns are present
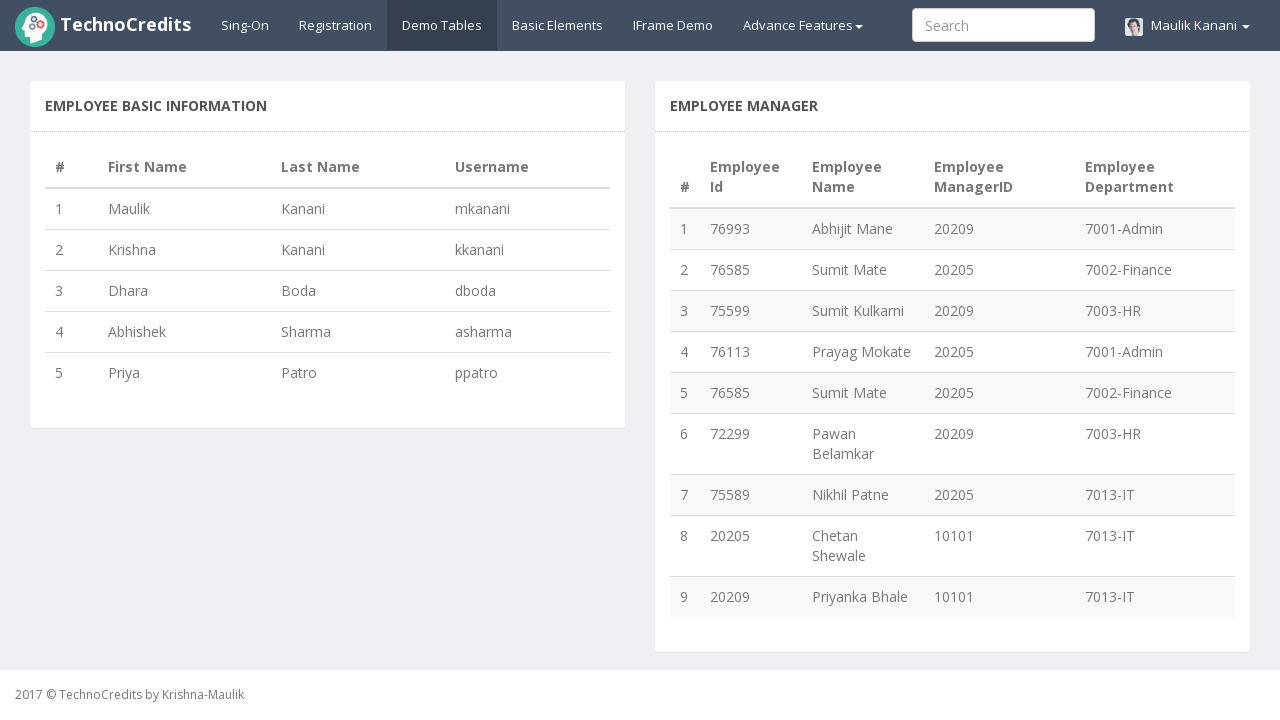

Table body rows are present
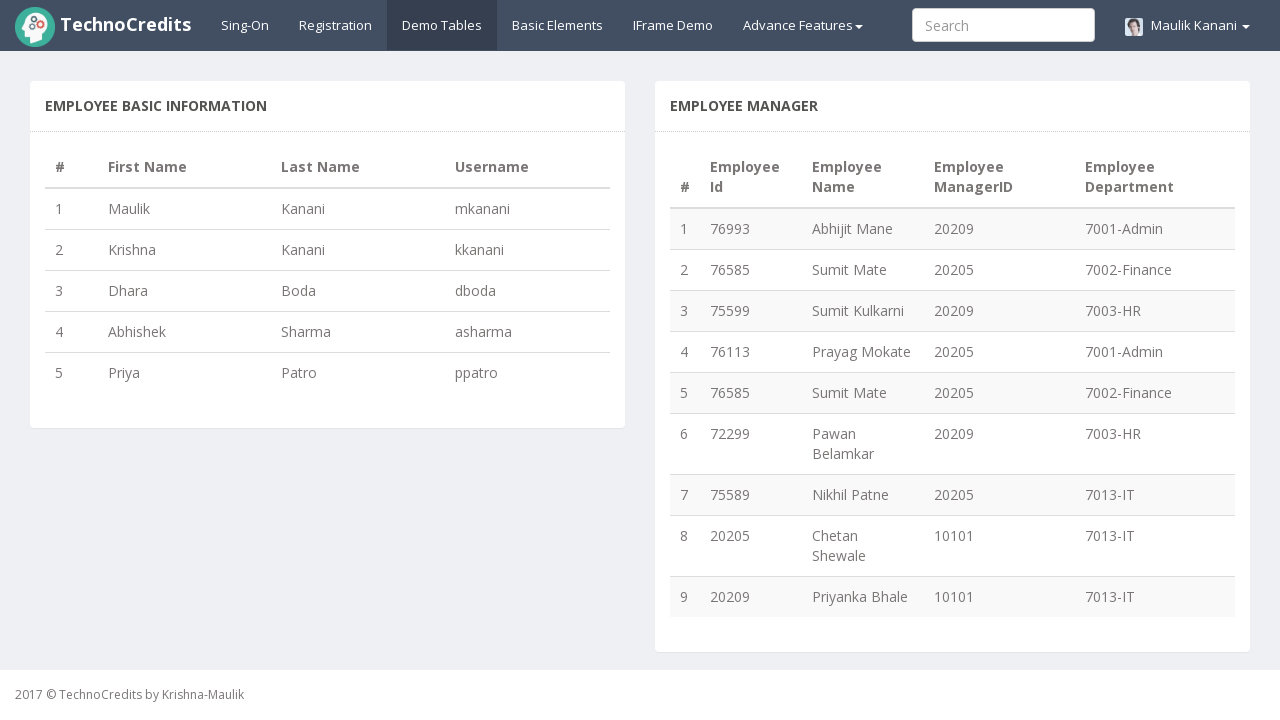

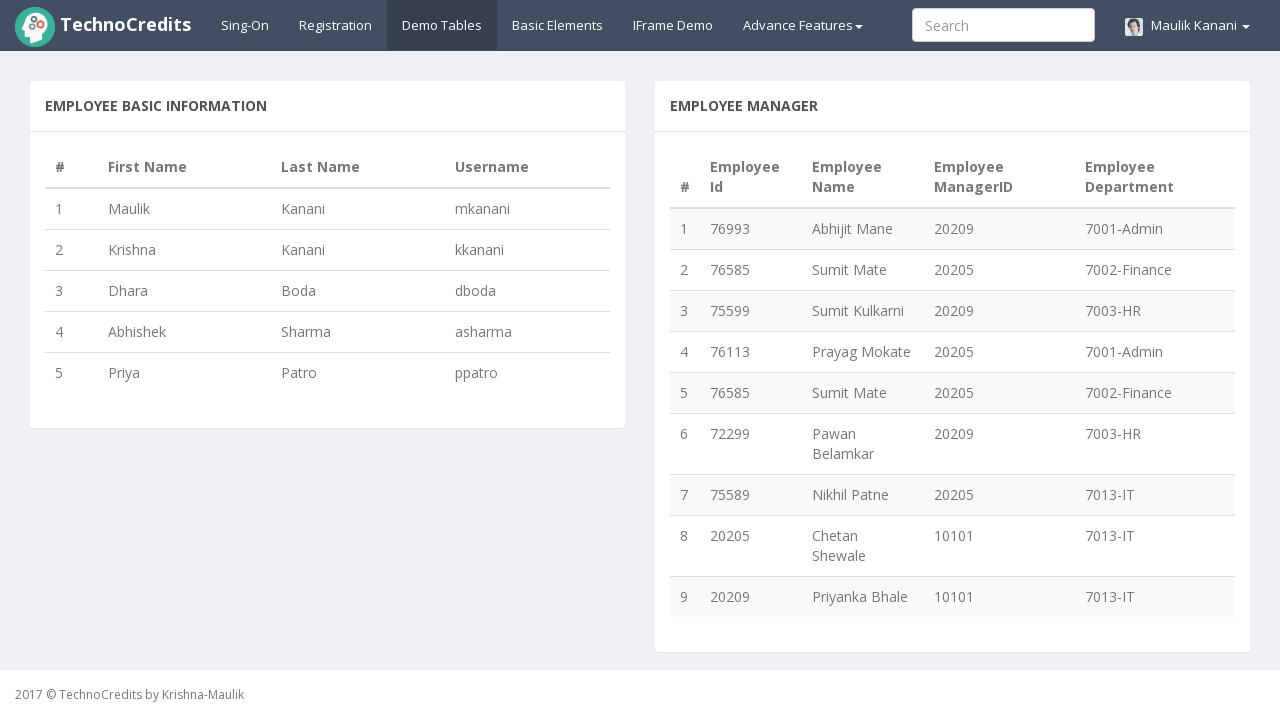